Tests a web form by filling in the textarea field and clicking submit, then verifies the success message is displayed

Starting URL: https://www.selenium.dev/selenium/web/web-form.html

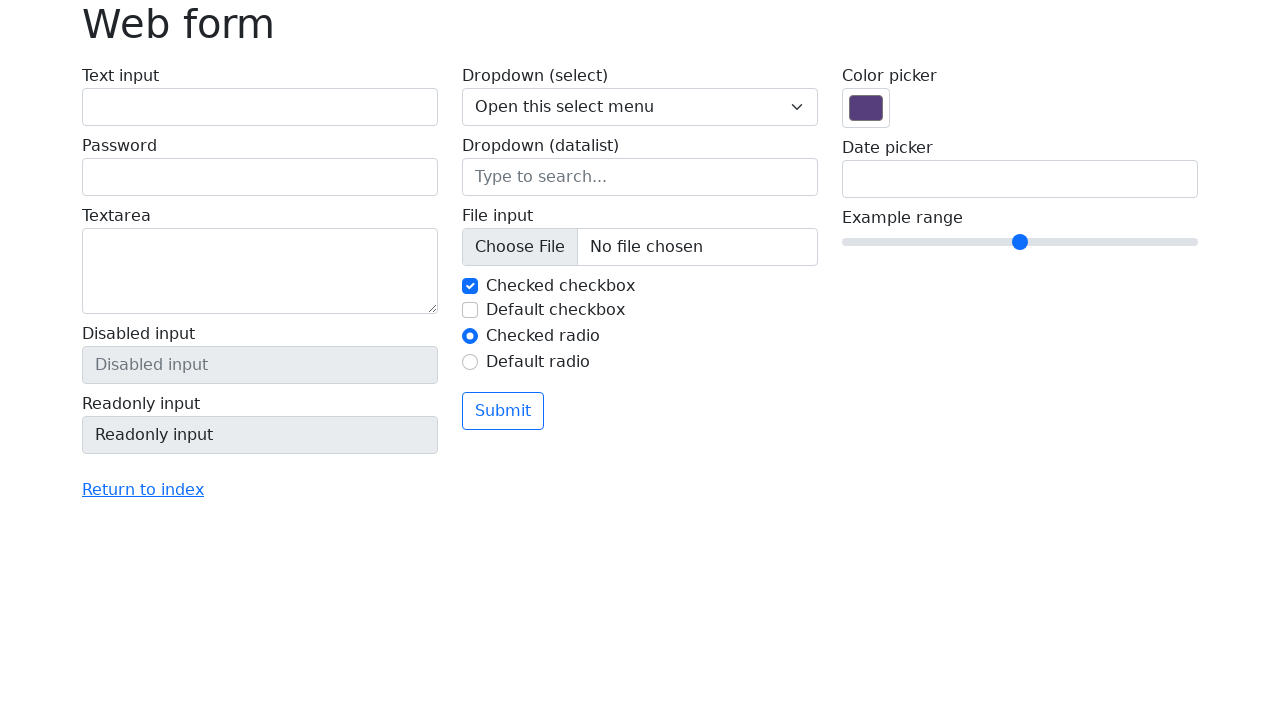

Filled textarea field with 'Hello world' on textarea[name='my-textarea']
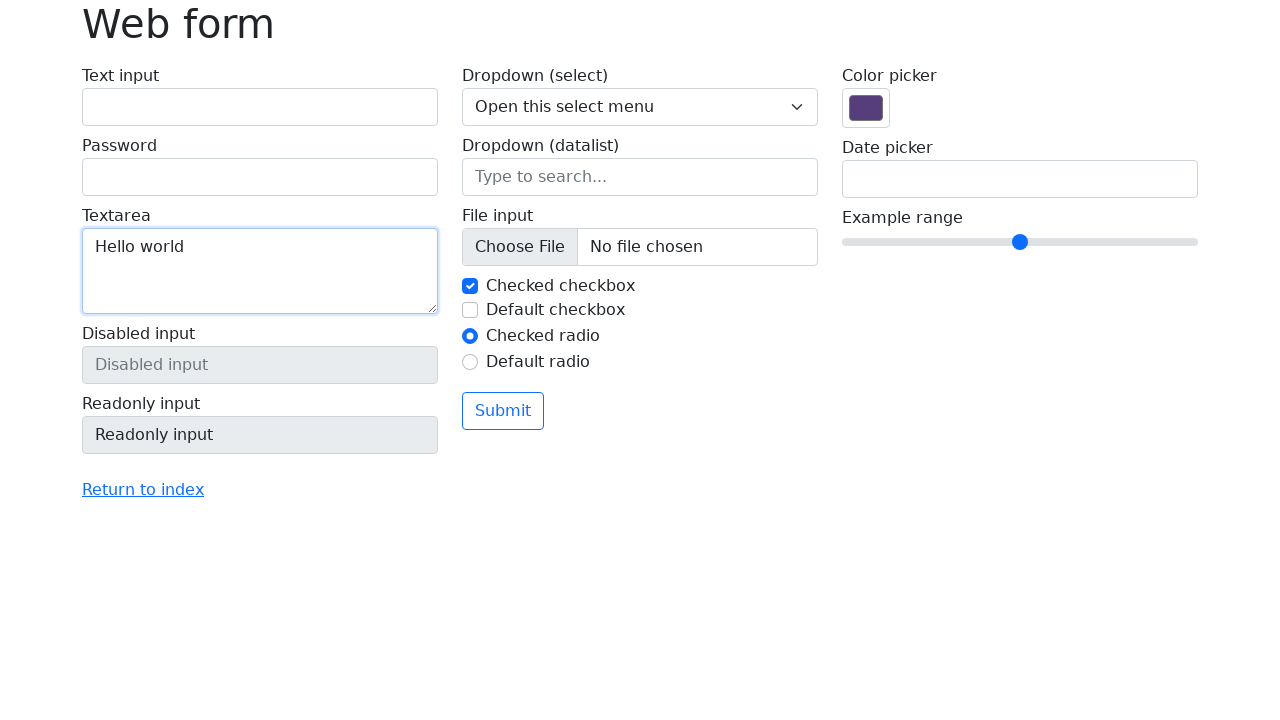

Clicked submit button at (503, 411) on button
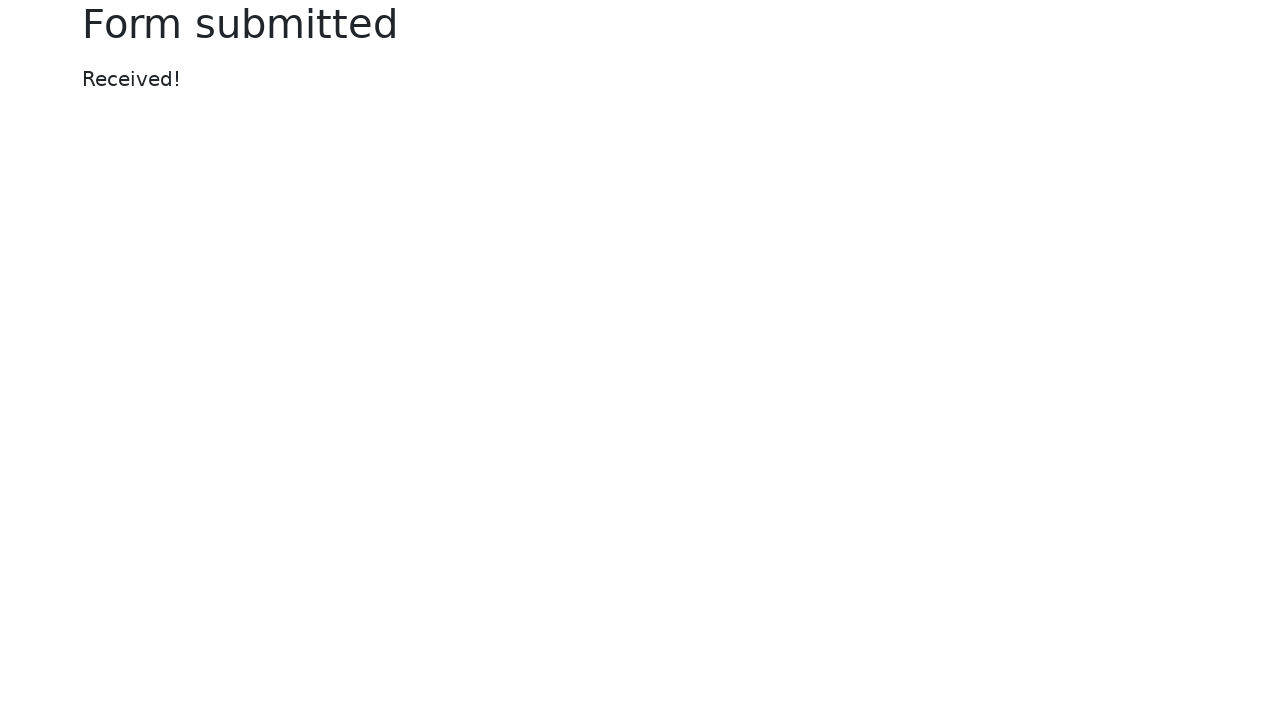

Success message displayed
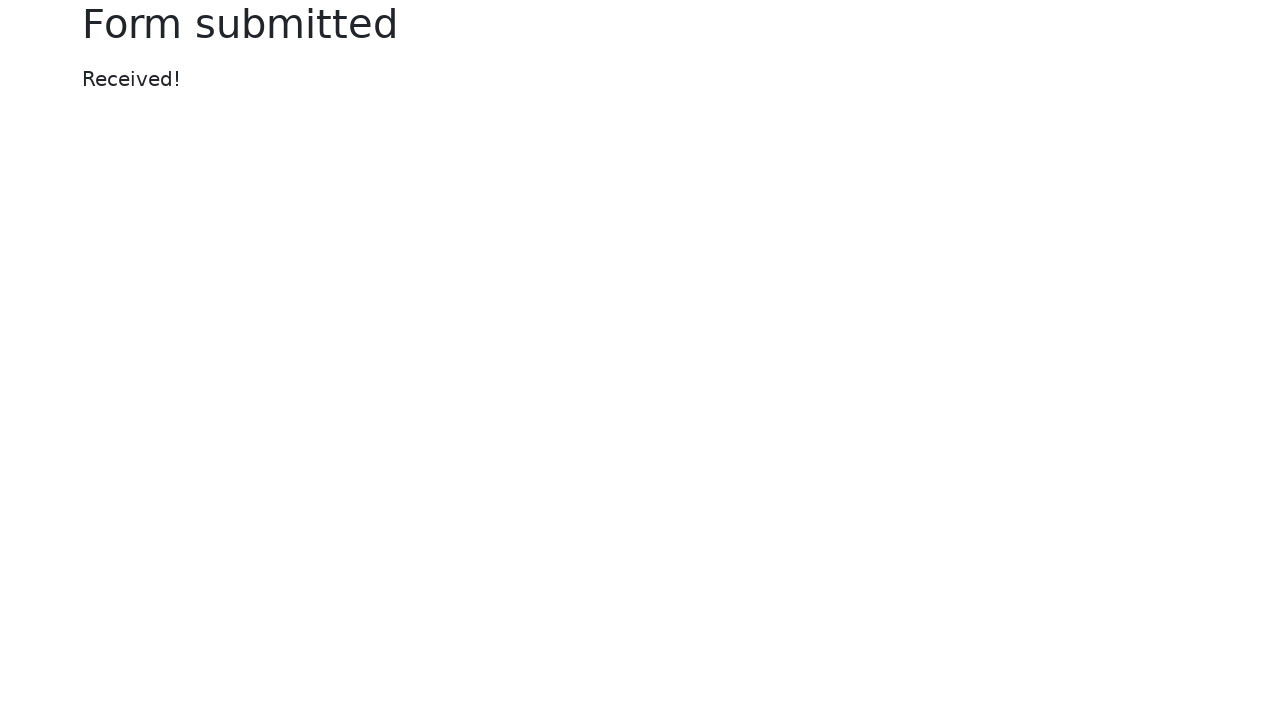

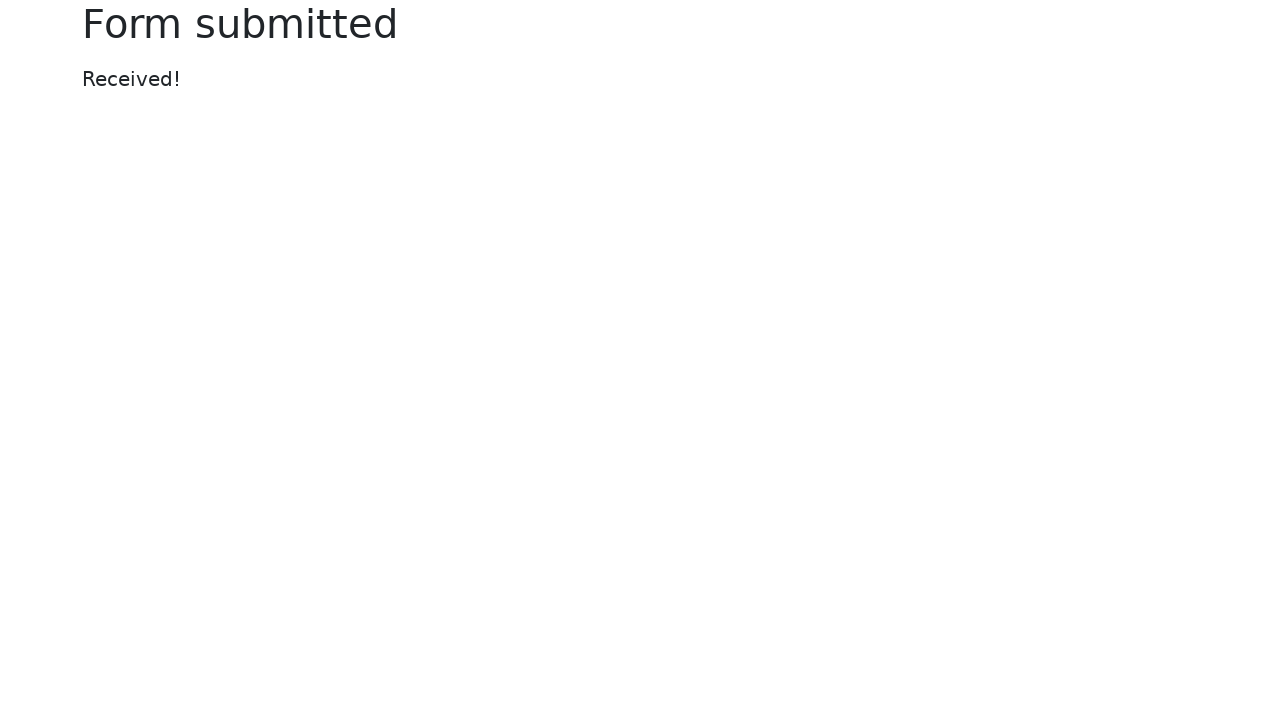